Tests drag and drop functionality by dragging an element and dropping it onto a target area within an iframe

Starting URL: https://jqueryui.com/droppable/

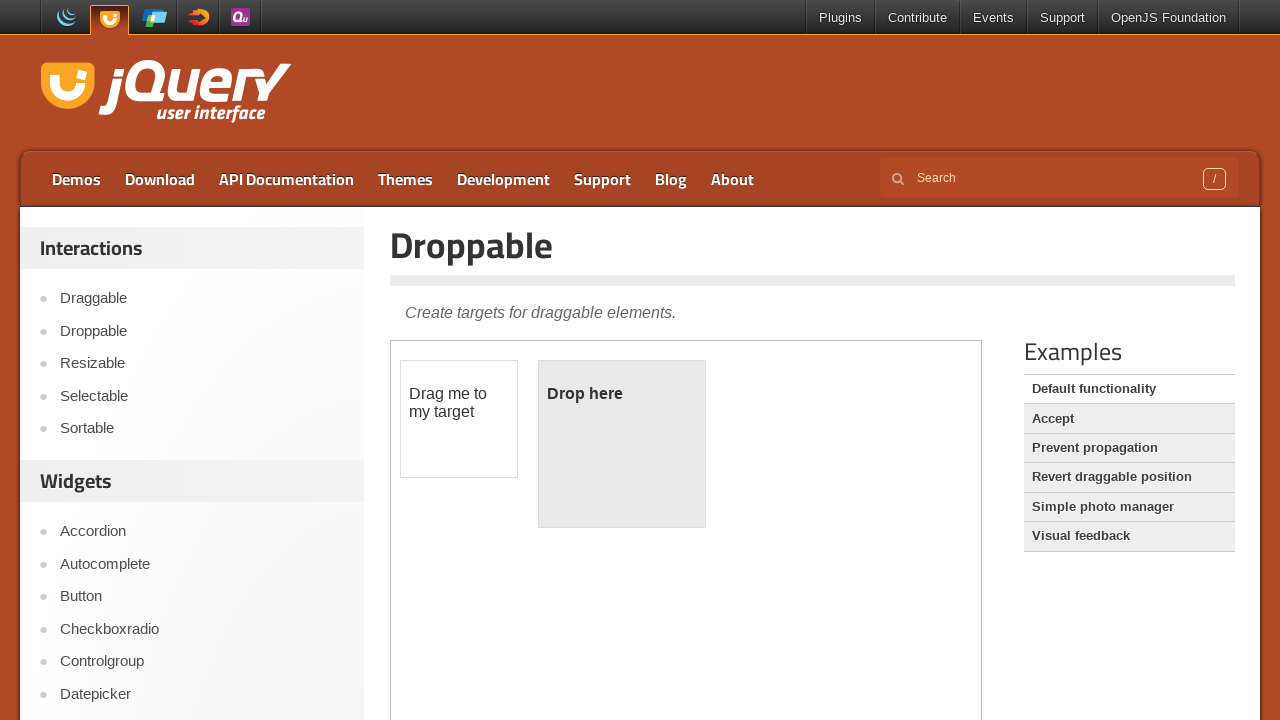

Located the demo iframe
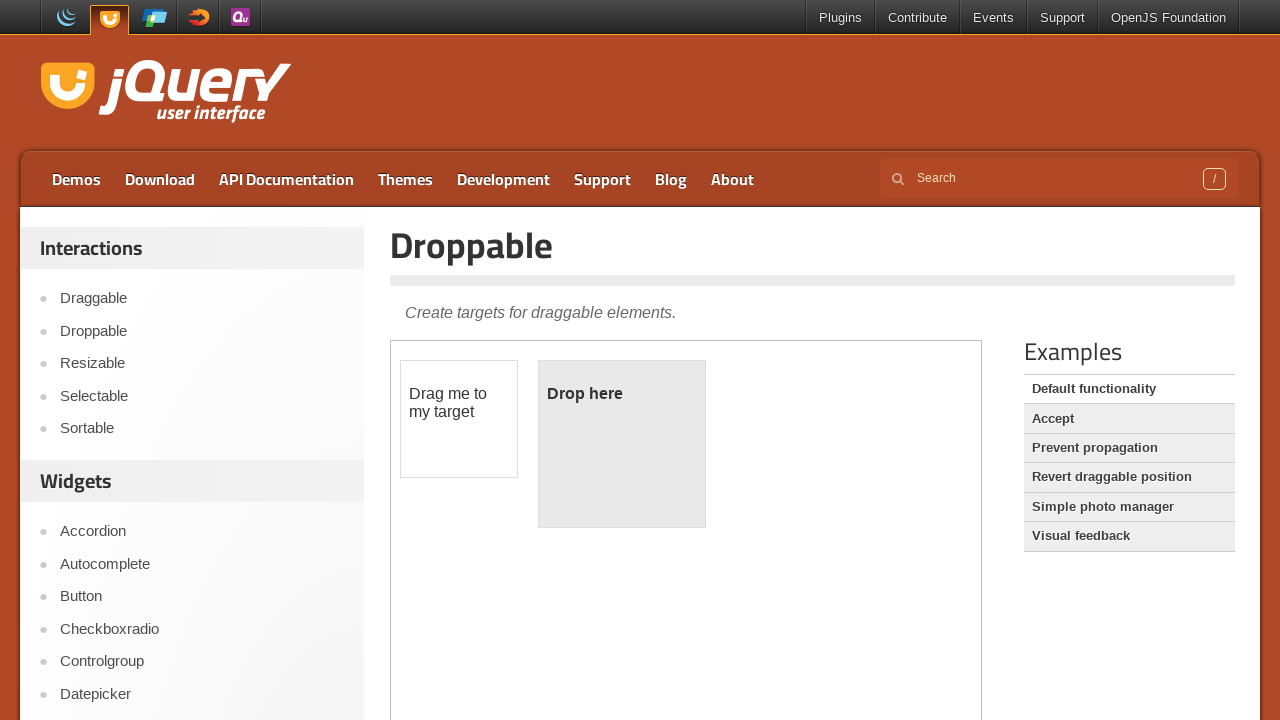

Located the draggable element
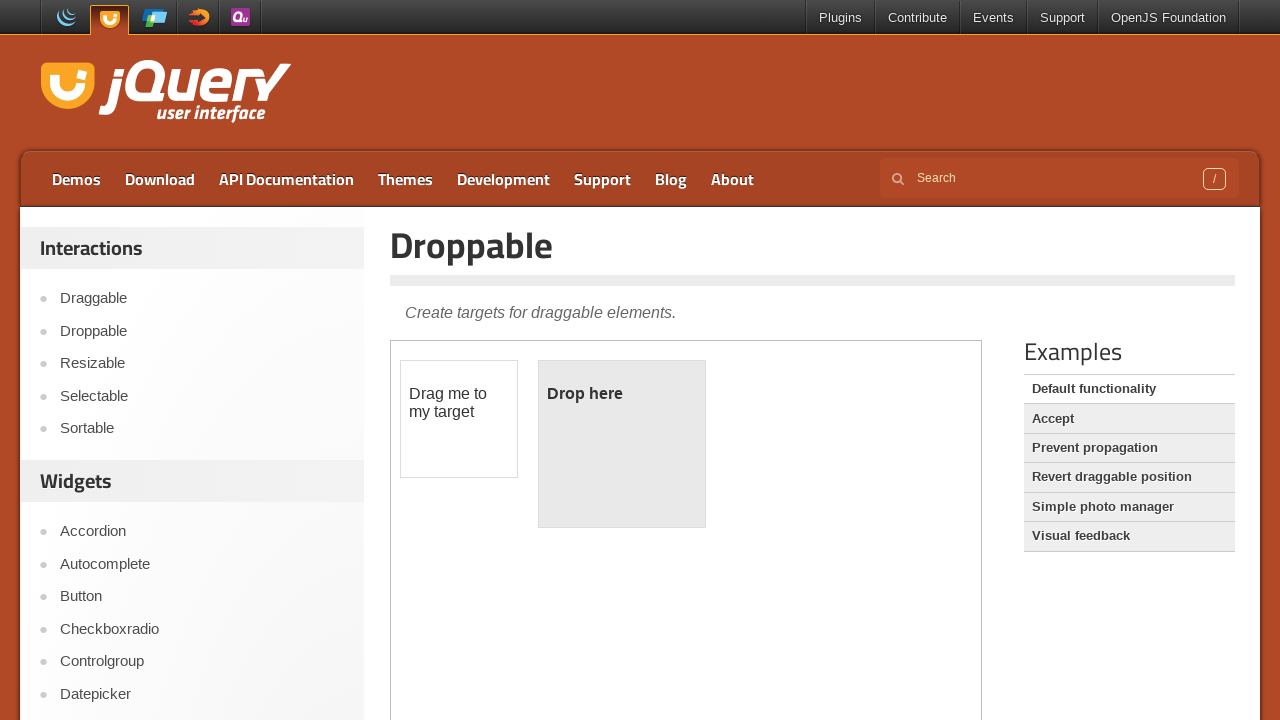

Located the droppable target element
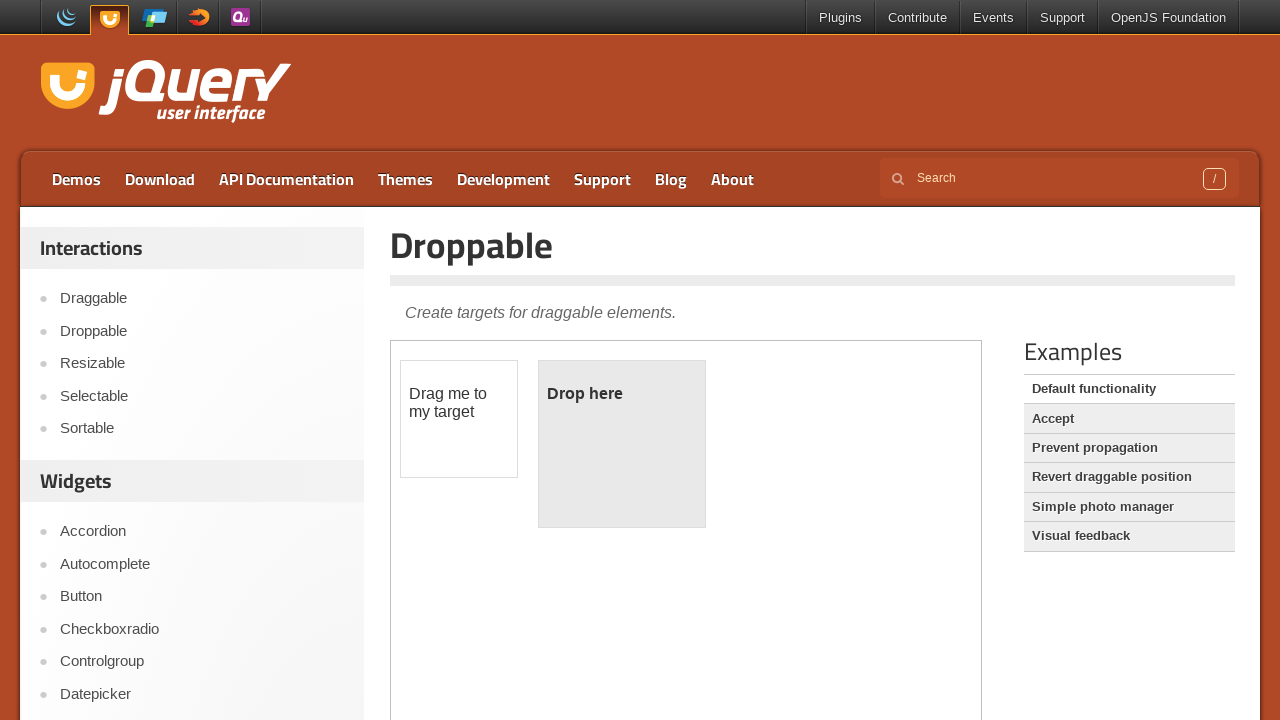

Dragged element onto the droppable target at (622, 444)
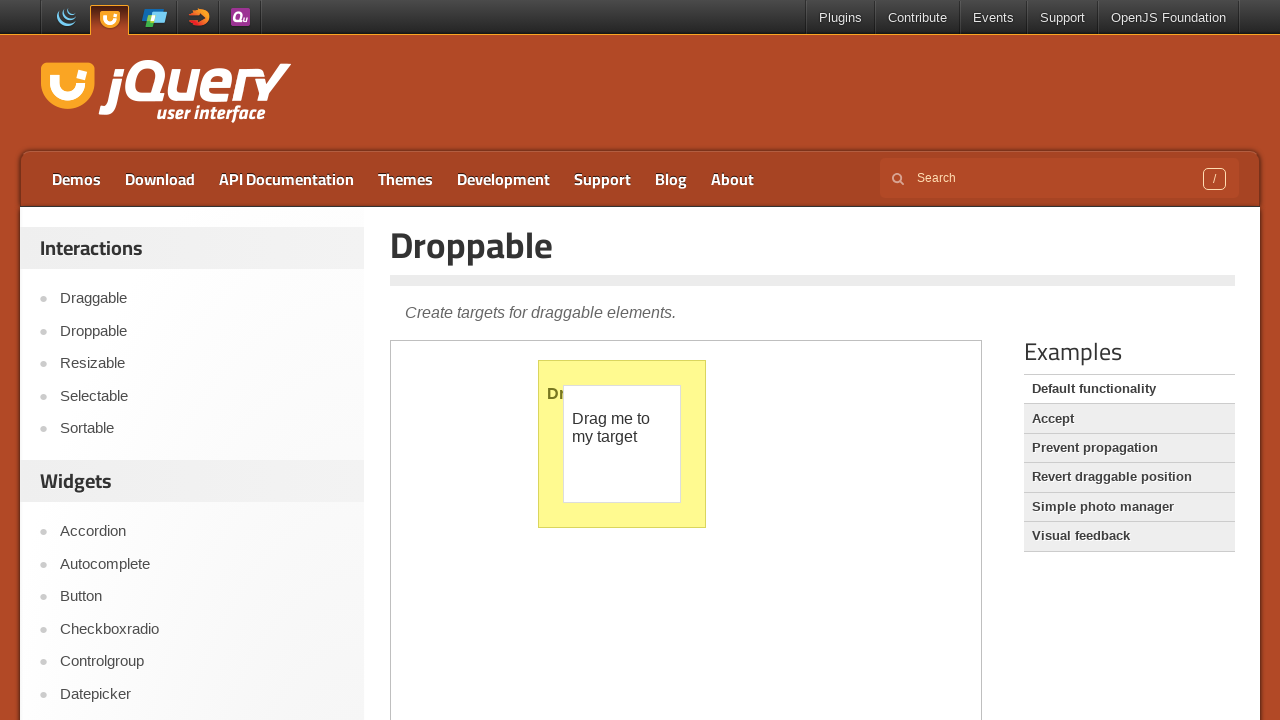

Waited 2 seconds for drop action to complete
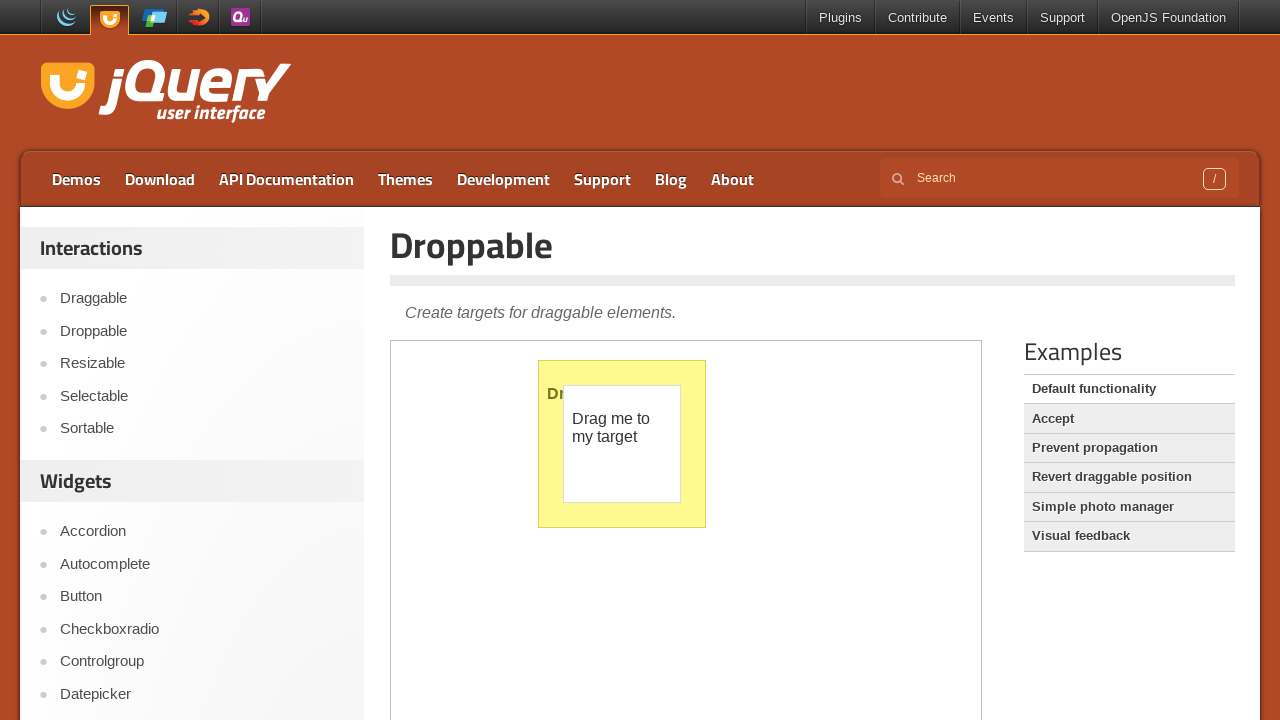

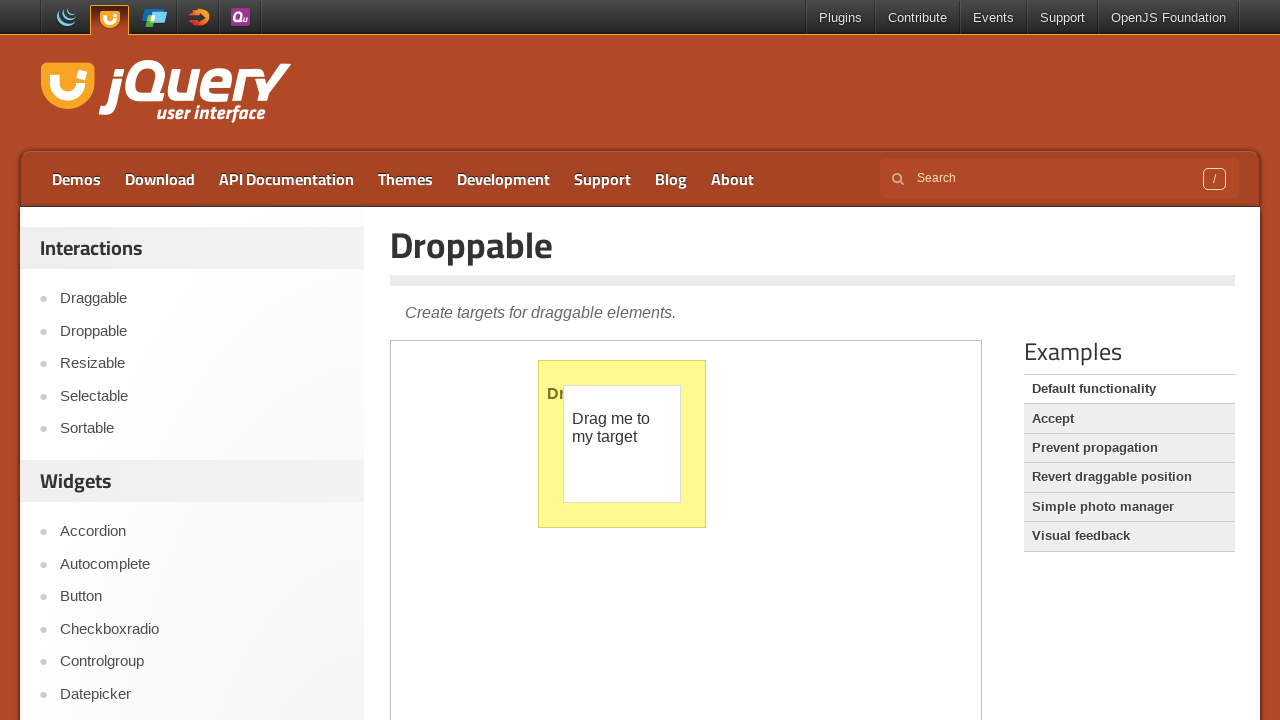